Tests page responsiveness by resizing the browser window to a small width

Starting URL: https://englishmasterteacher.netlify.app/

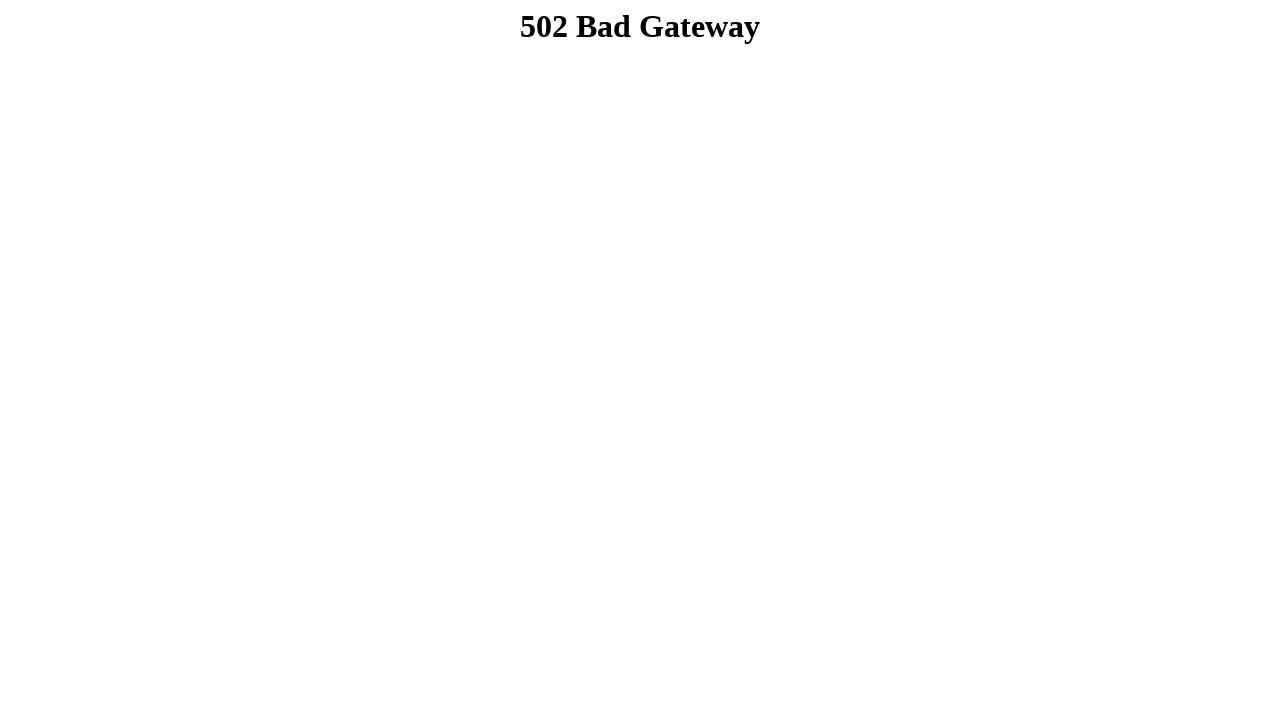

Resized viewport to small width (100px) to test responsiveness
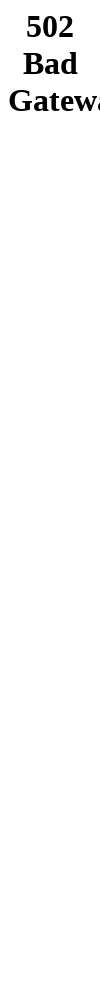

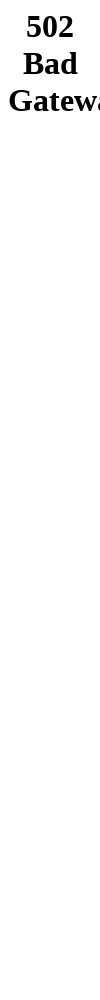